Tests checkbox interaction by clicking a checkbox, submitting the form, then re-locating and clicking the checkbox again to handle stale element scenarios.

Starting URL: https://www.qa-practice.com/elements/checkbox/single_checkbox

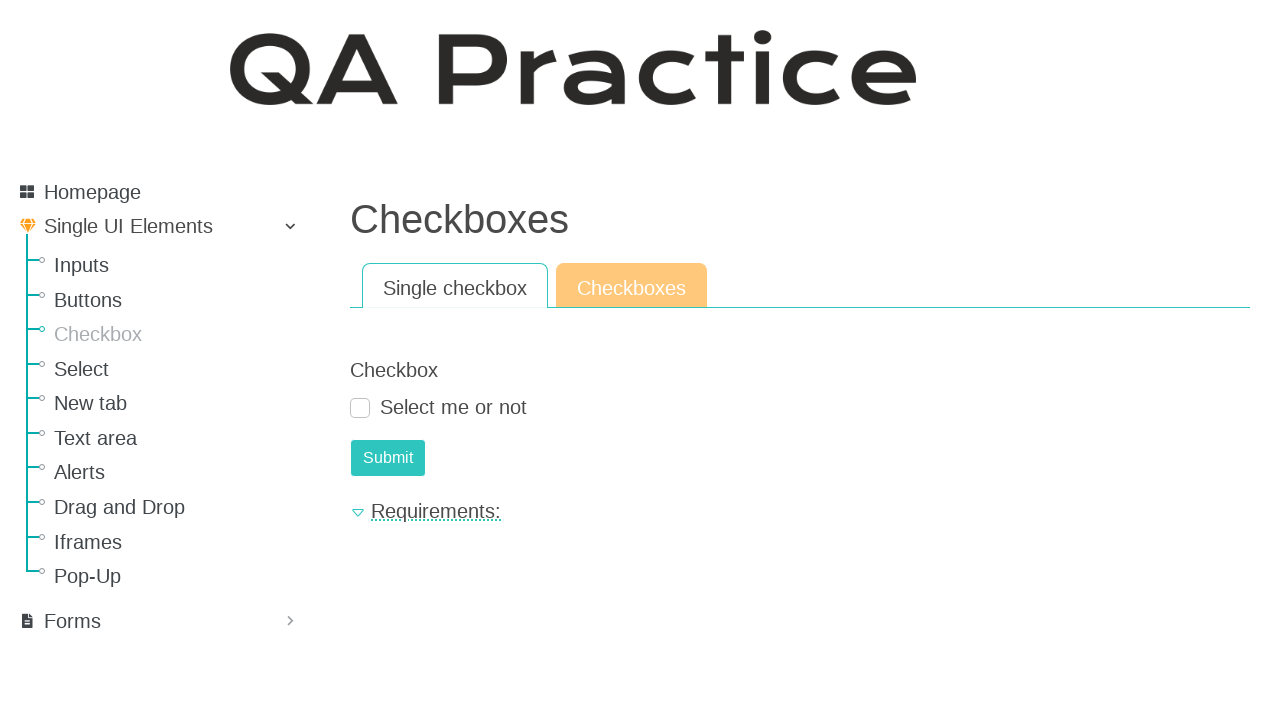

Clicked the checkbox element at (360, 408) on #id_checkbox_0
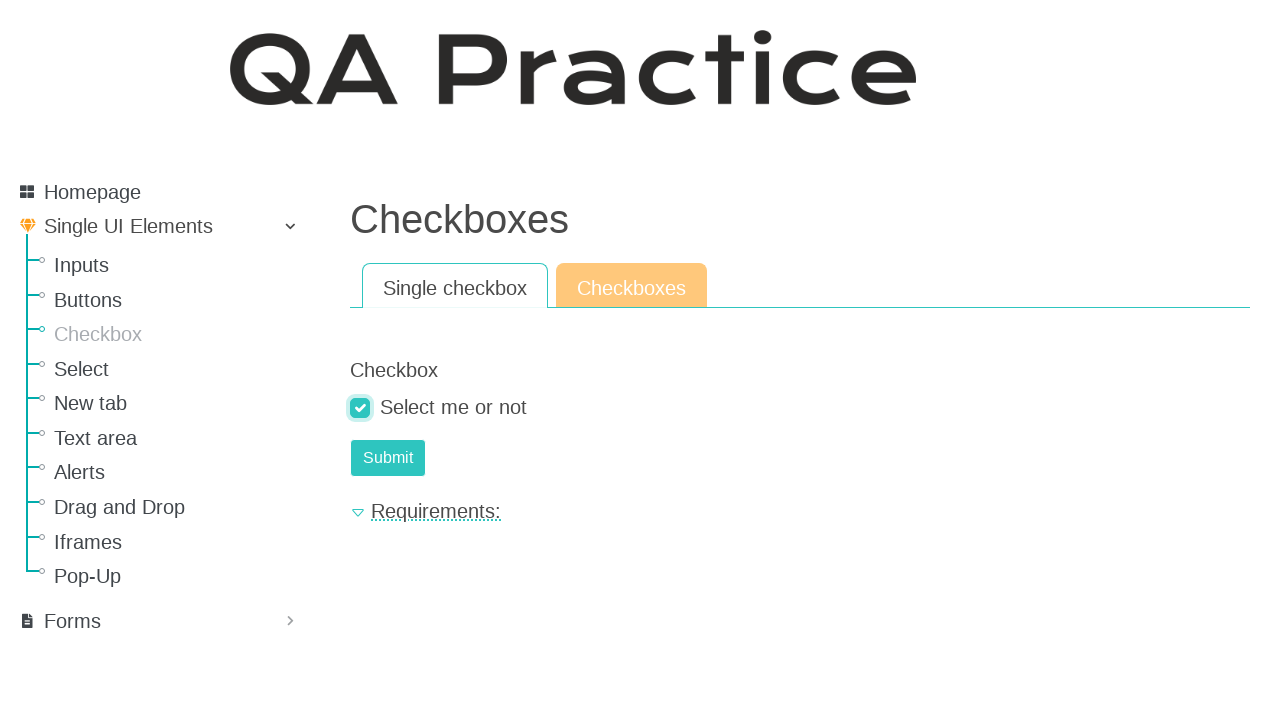

Clicked the submit button to submit form at (388, 458) on #submit-id-submit
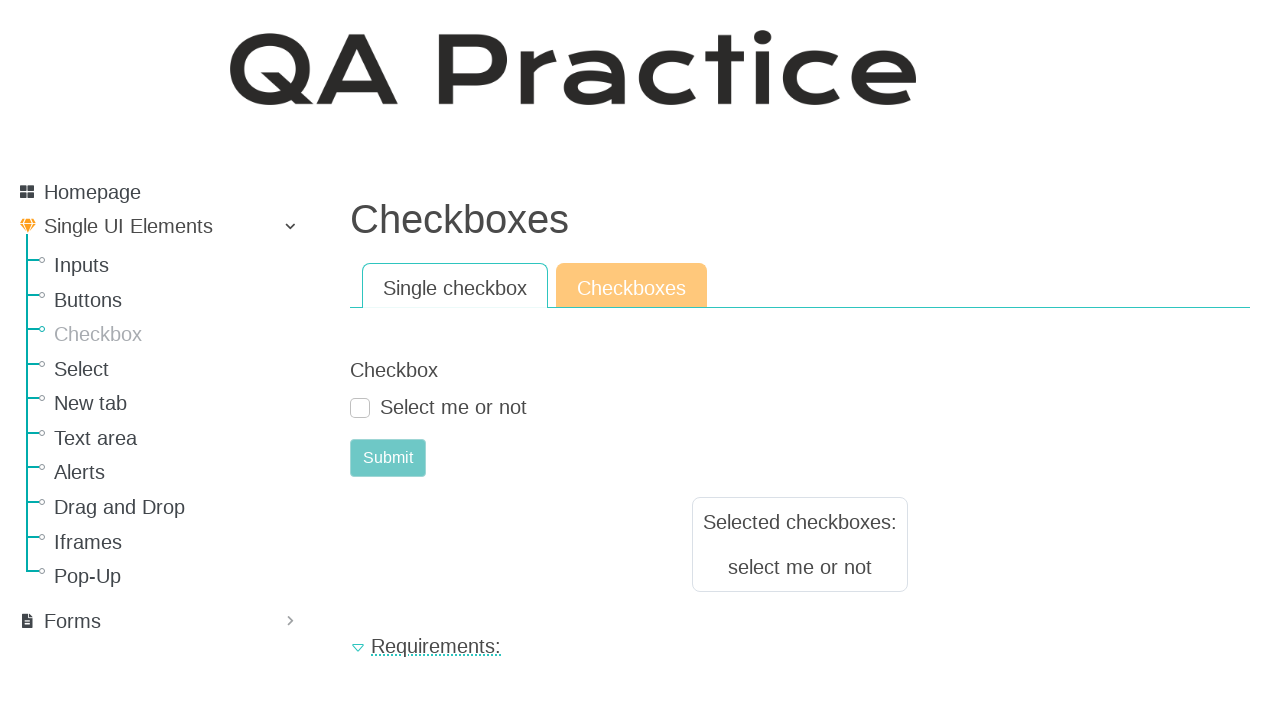

Checkbox element reappeared after page reload
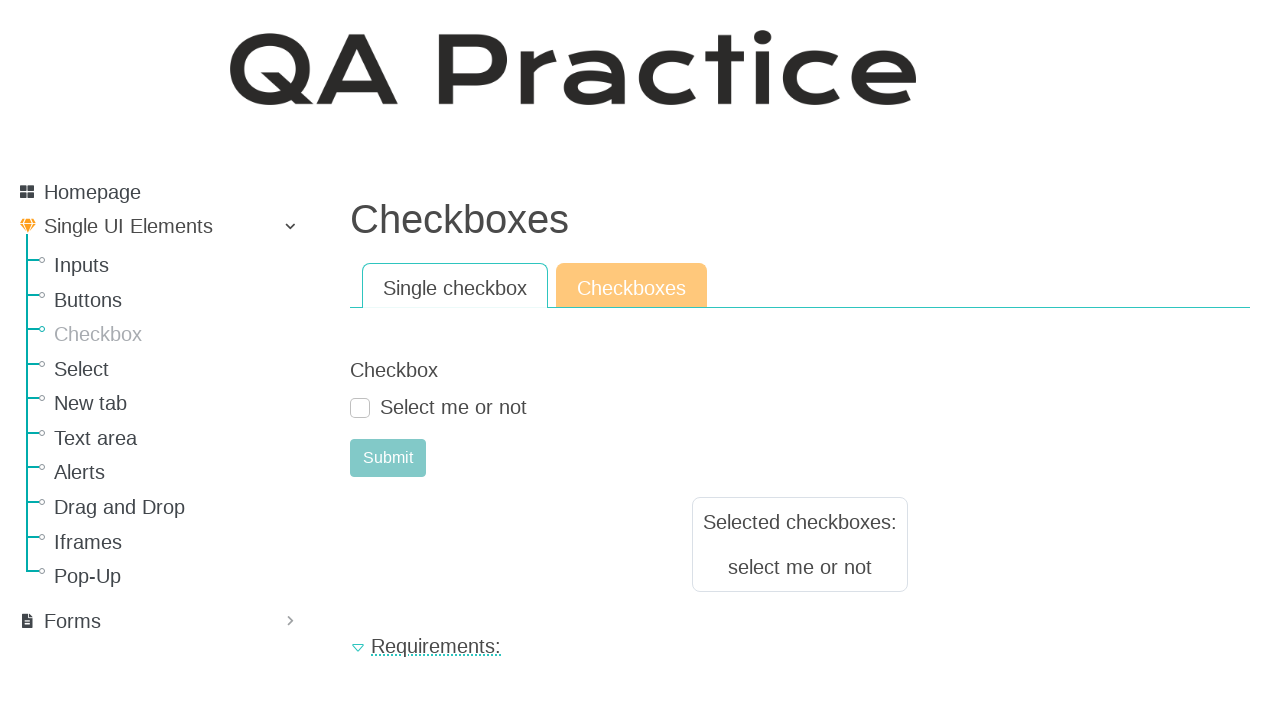

Clicked the checkbox element again to handle stale element at (360, 408) on #id_checkbox_0
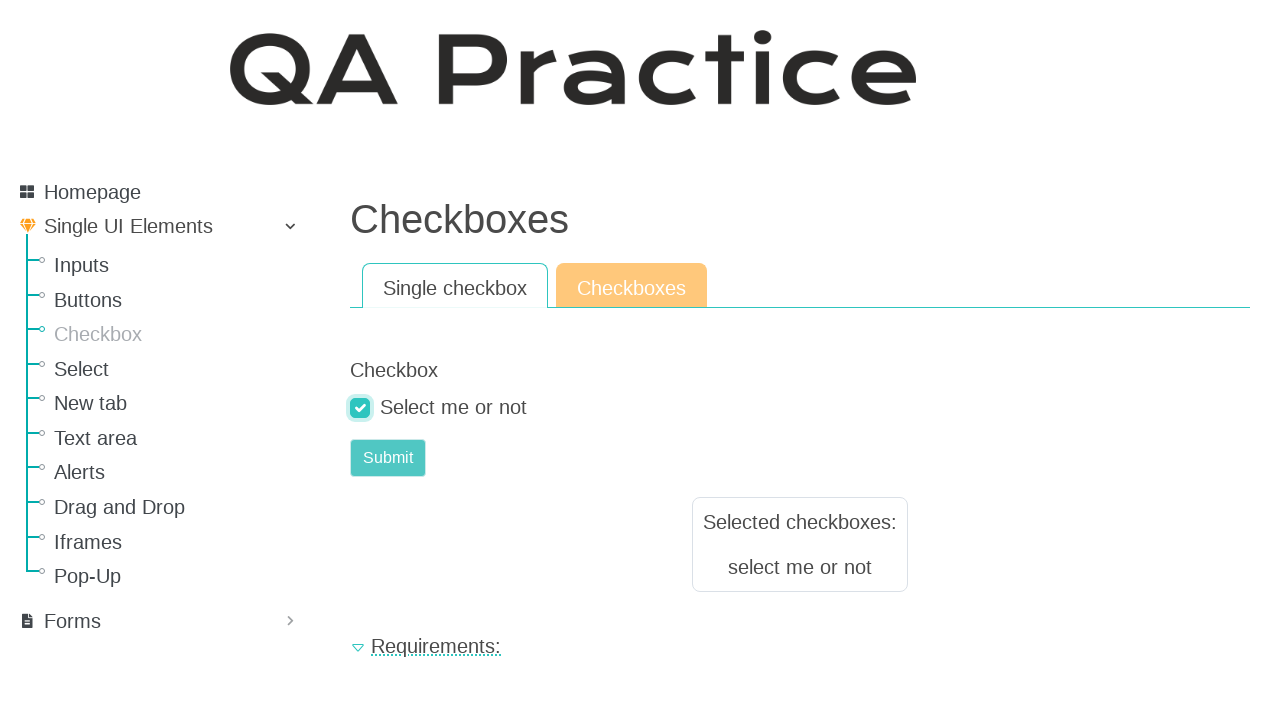

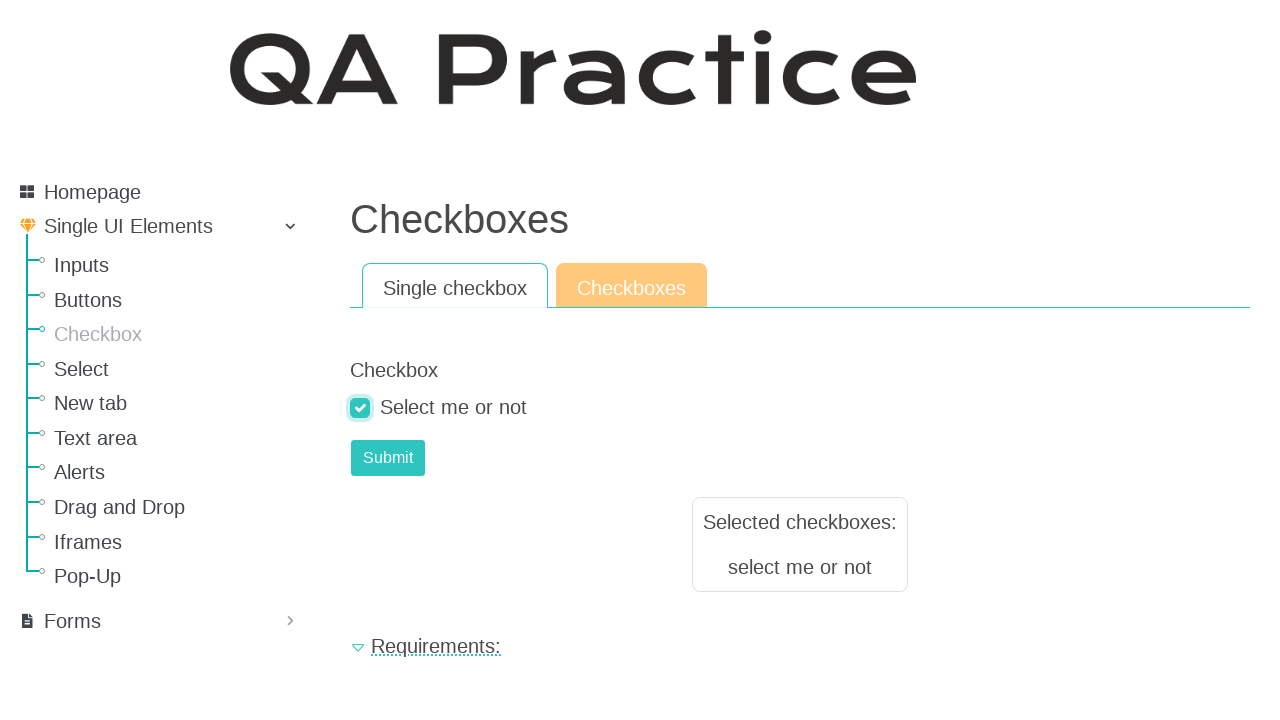